Tests sending a space key press to a specific element and verifying the displayed result text shows the key that was pressed.

Starting URL: http://the-internet.herokuapp.com/key_presses

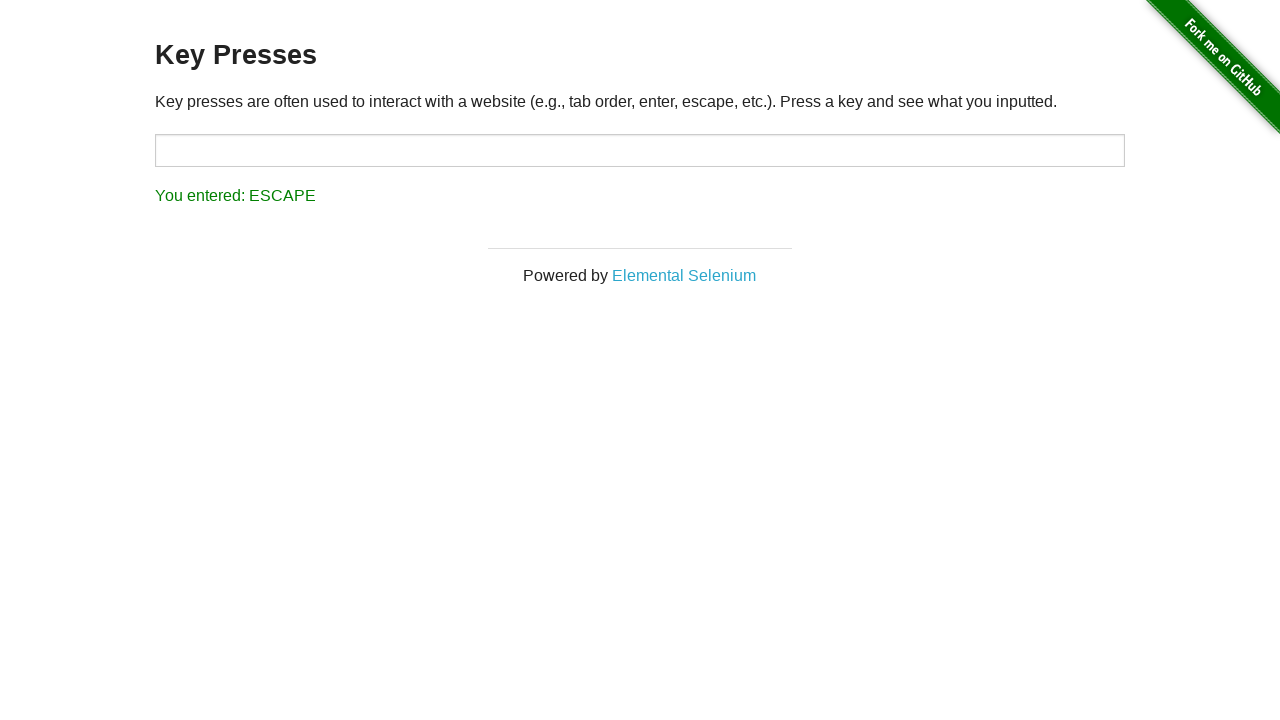

Pressed Space key on target element on #target
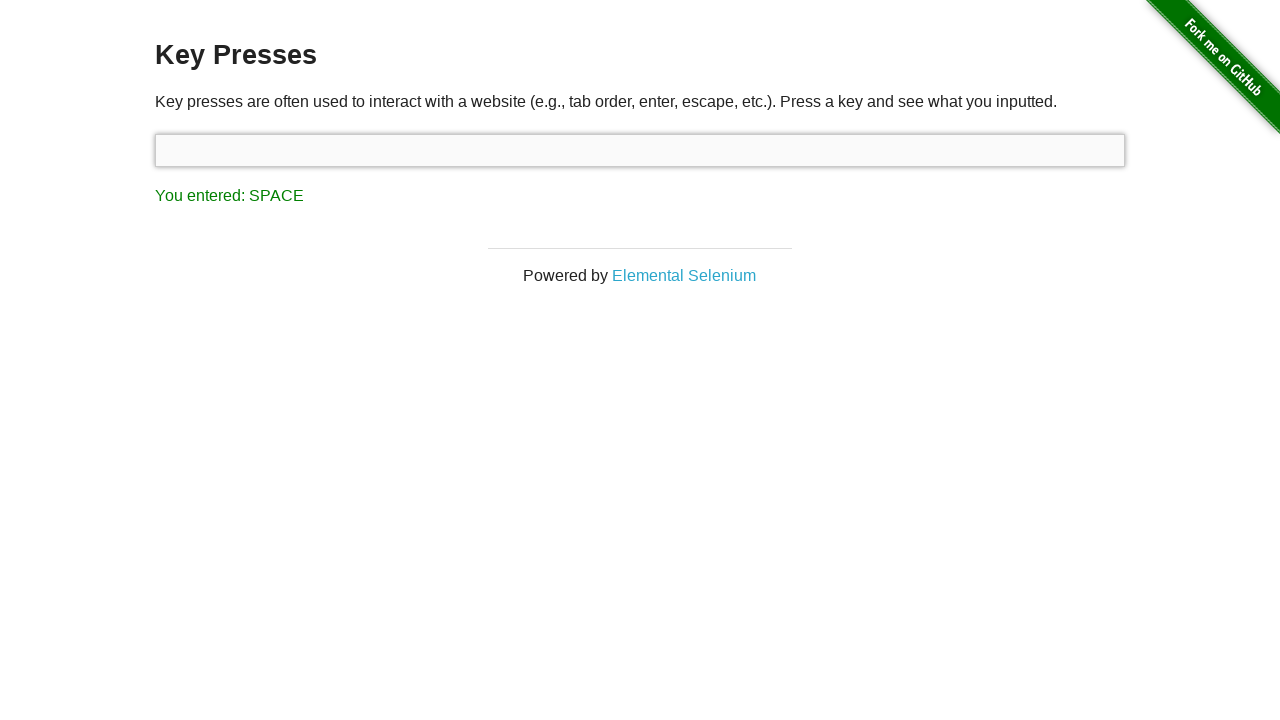

Result element loaded after space key press
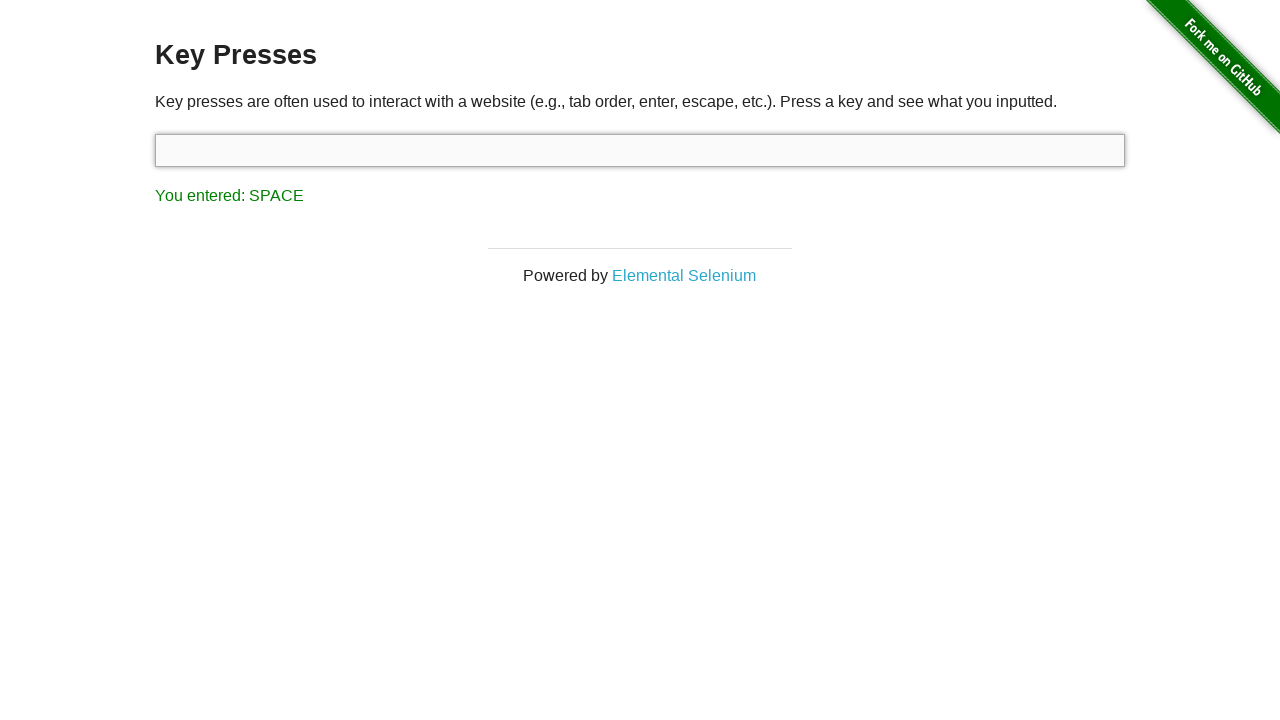

Retrieved result text content
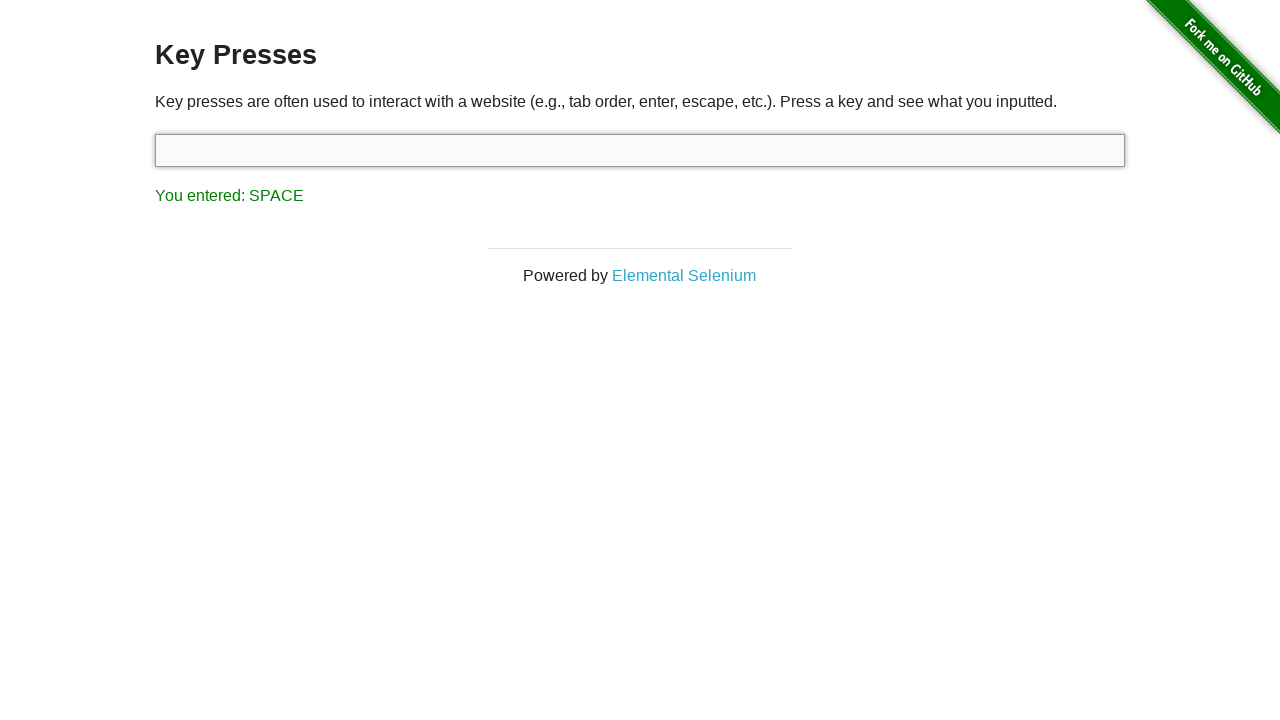

Verified result text shows 'You entered: SPACE'
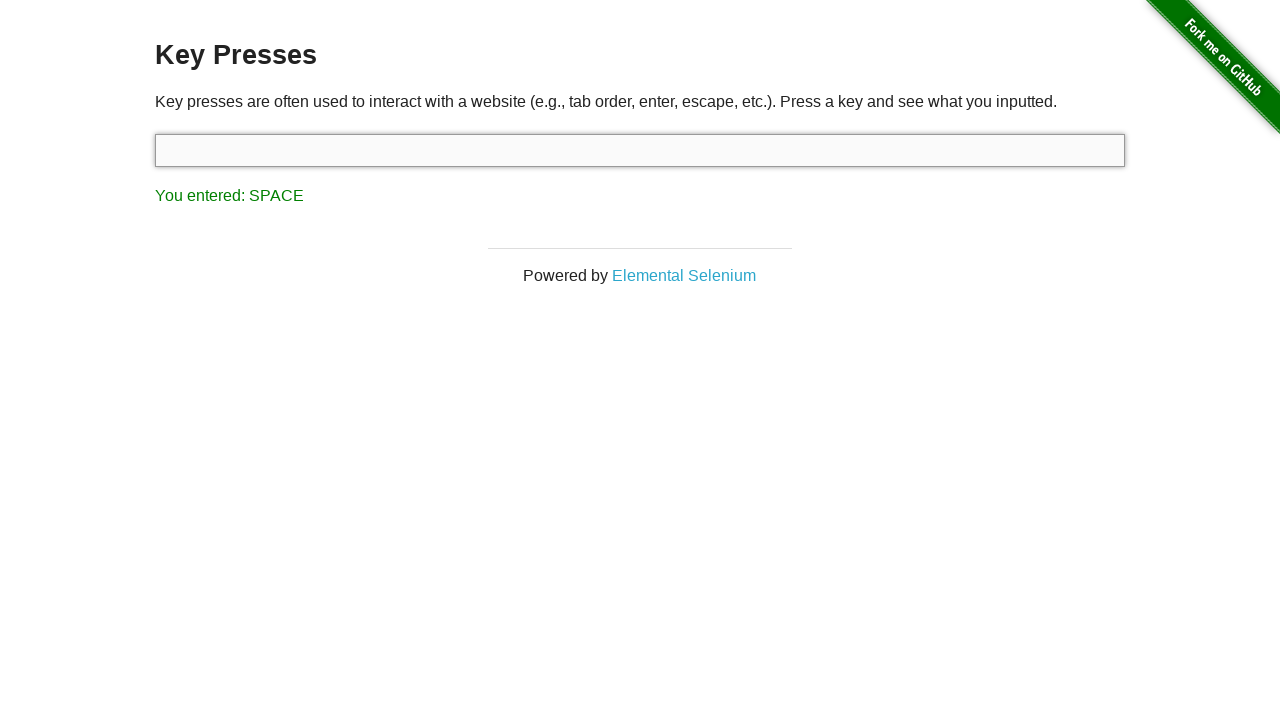

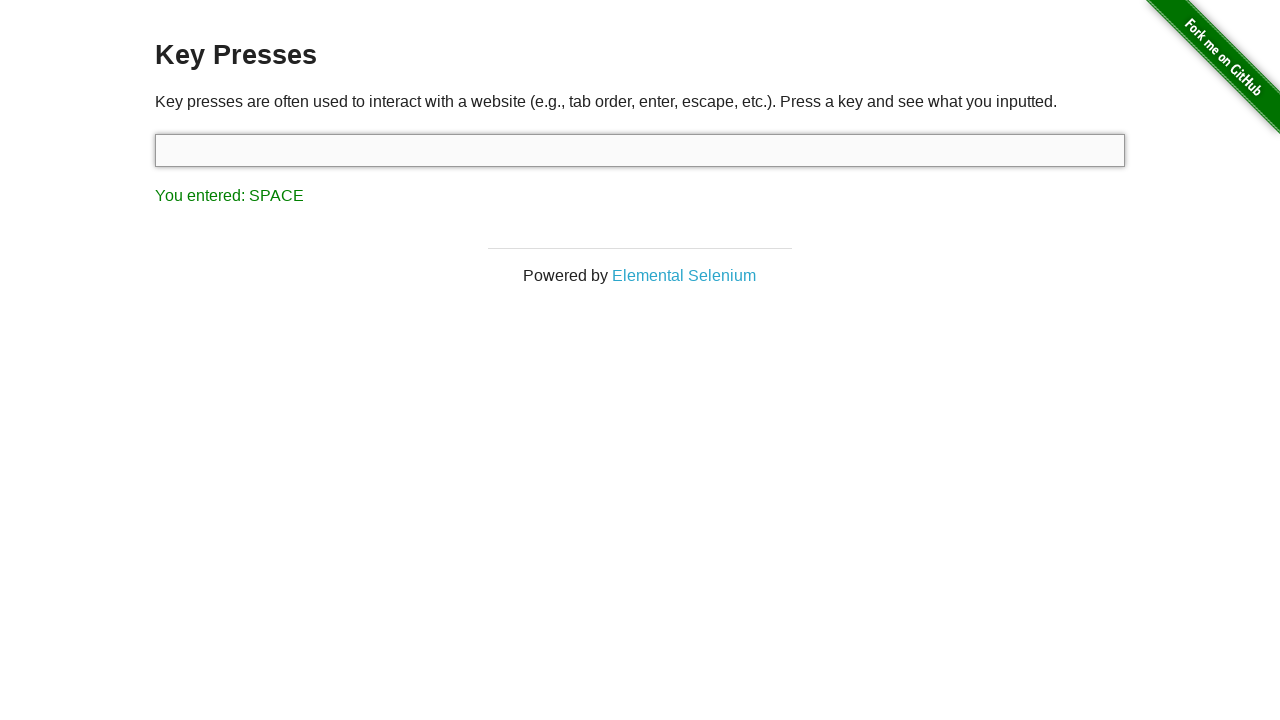